Tests jQuery UI sortable functionality by dragging and reordering list items within an iframe

Starting URL: https://jqueryui.com/sortable/

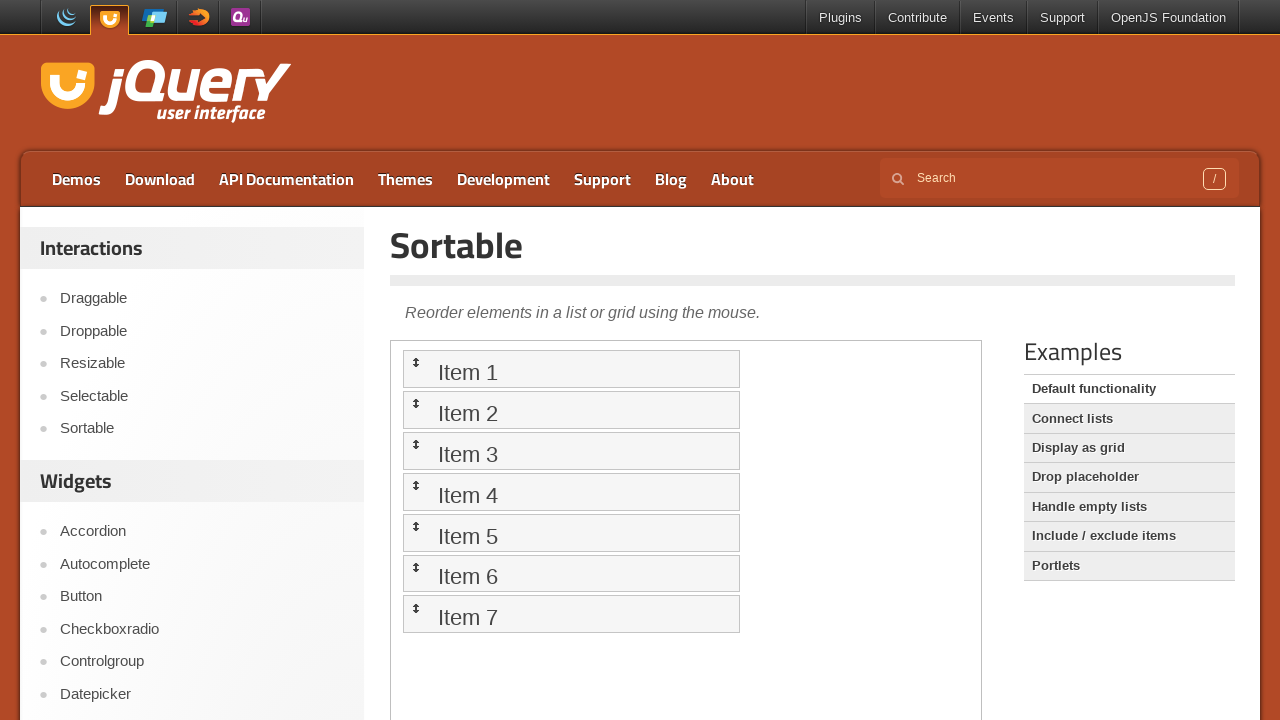

Located iframe containing sortable list
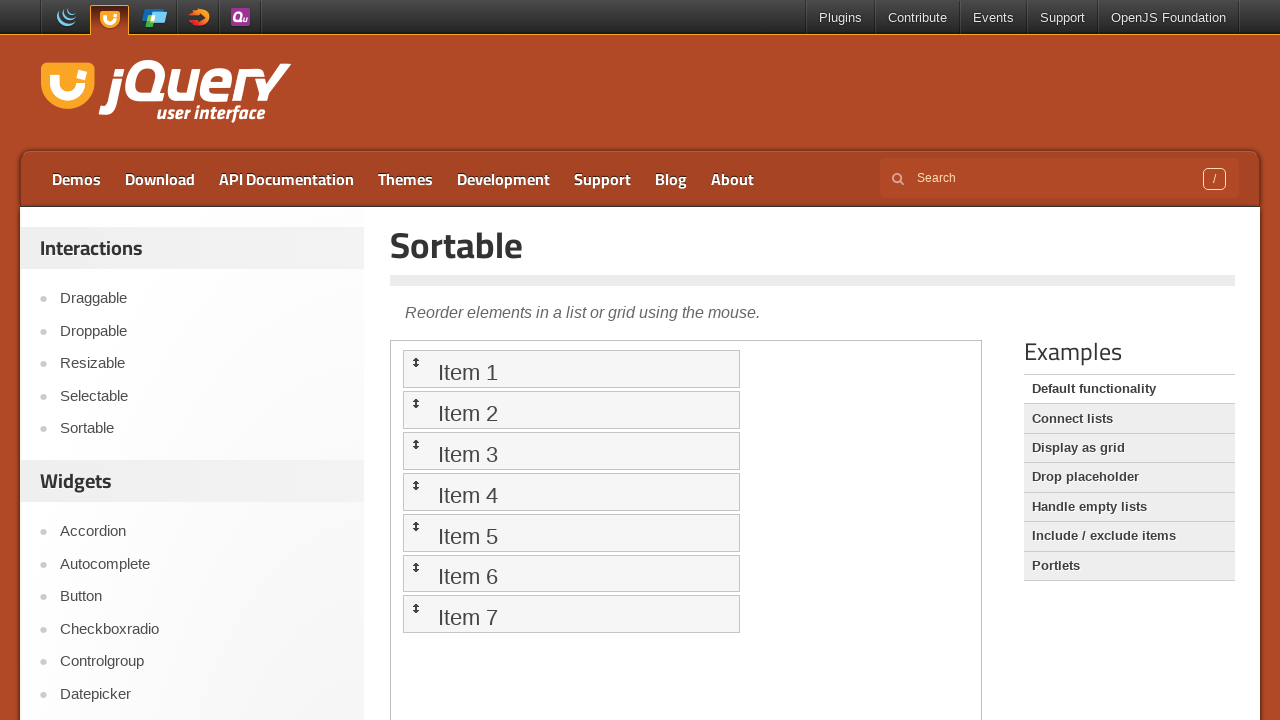

Located 'Item 1' in the sortable list
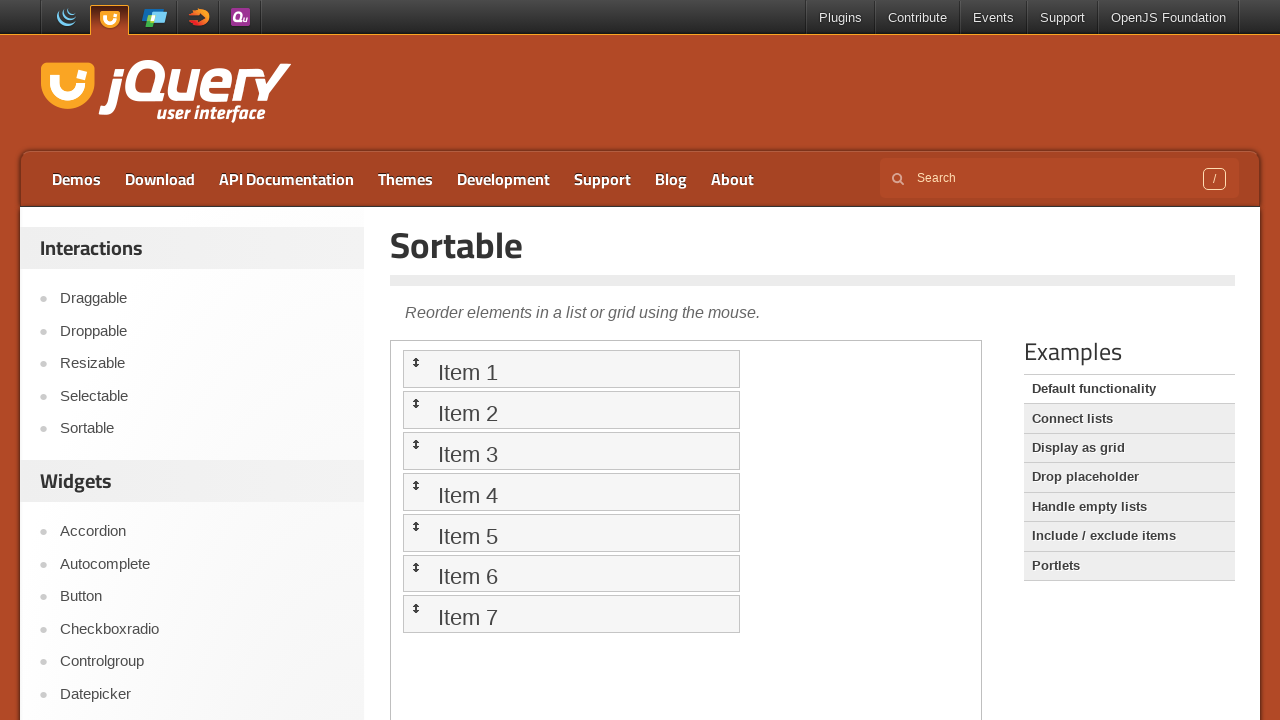

Located 'Item 2' in the sortable list
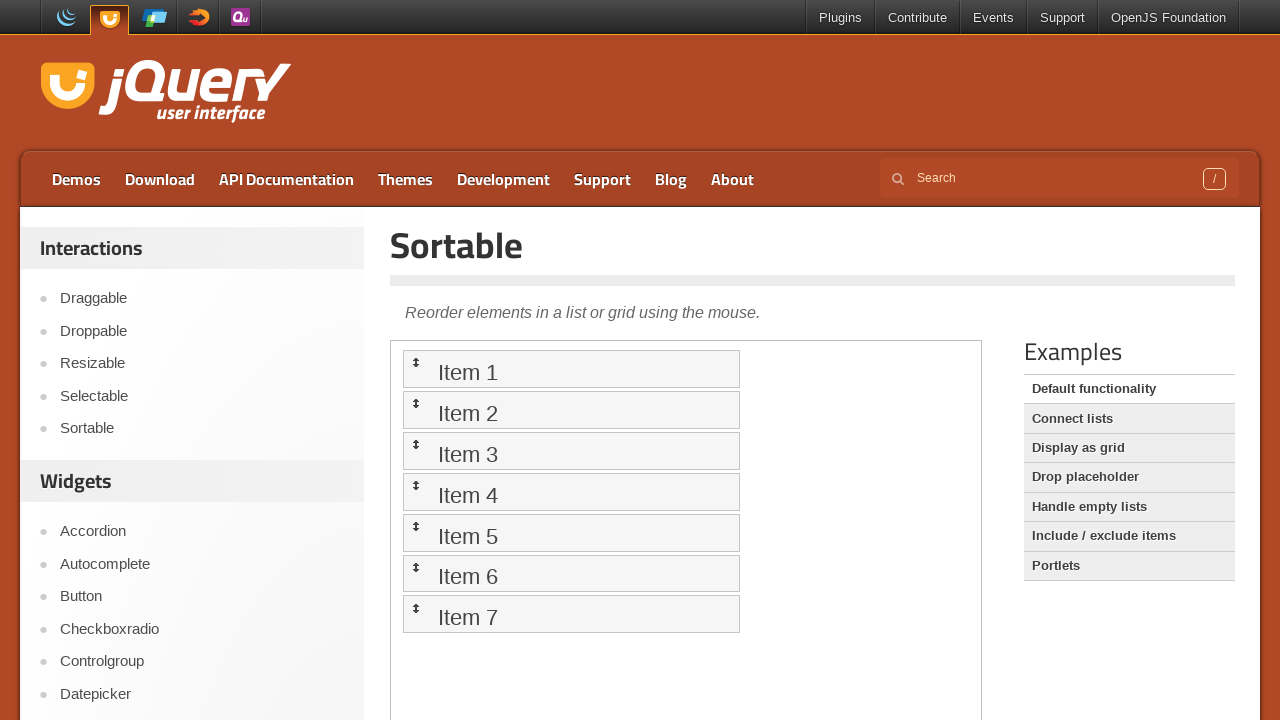

Located 'Item 3' in the sortable list
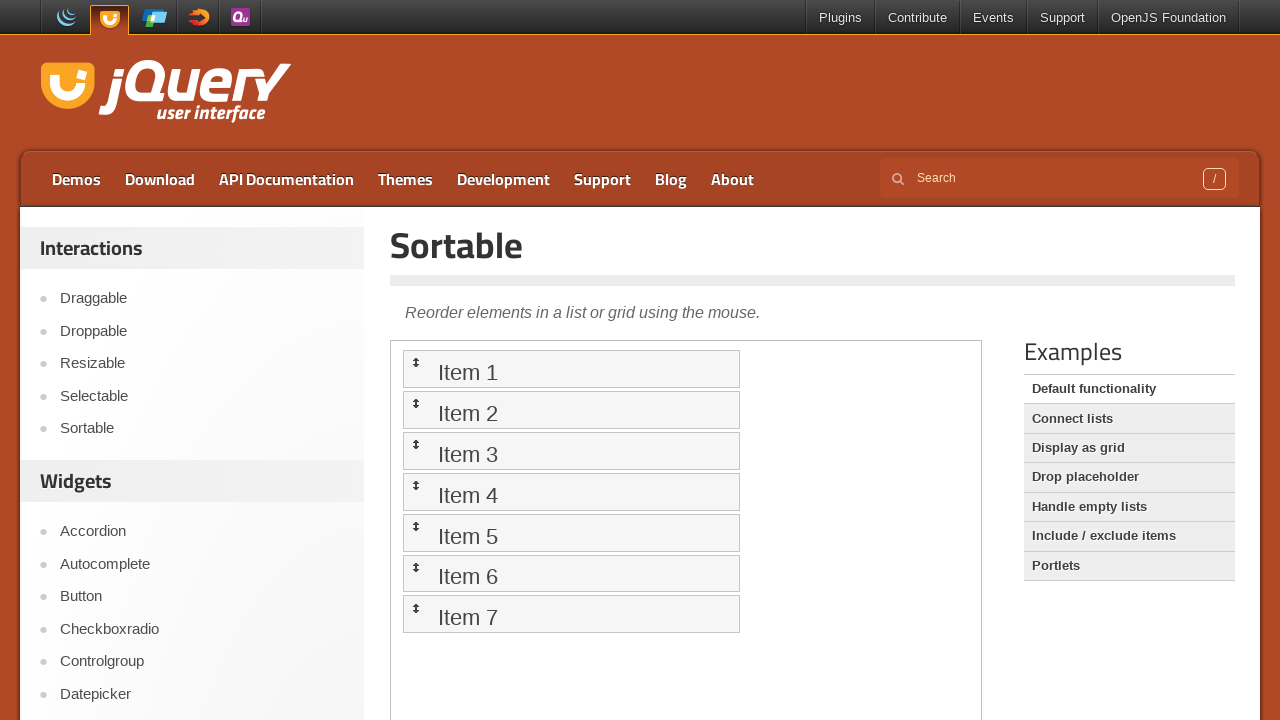

Located 'Item 4' in the sortable list
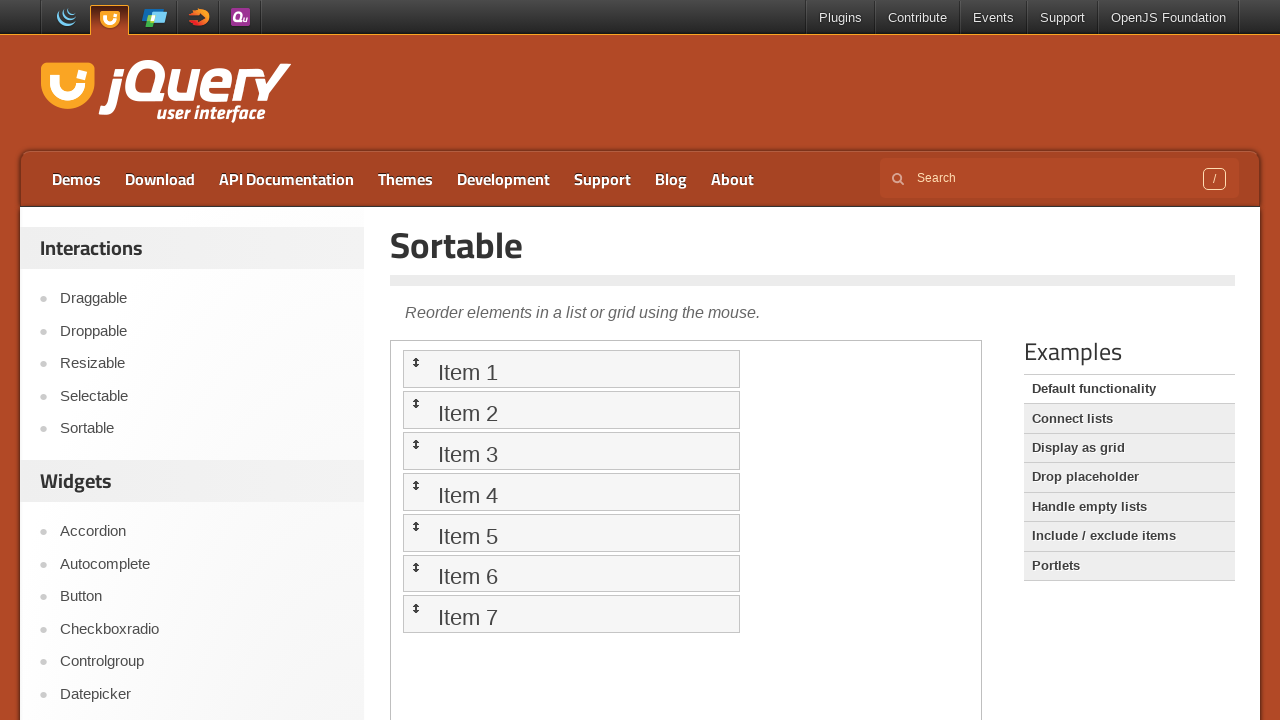

Dragged 'Item 2' to 'Item 1' position at (571, 369)
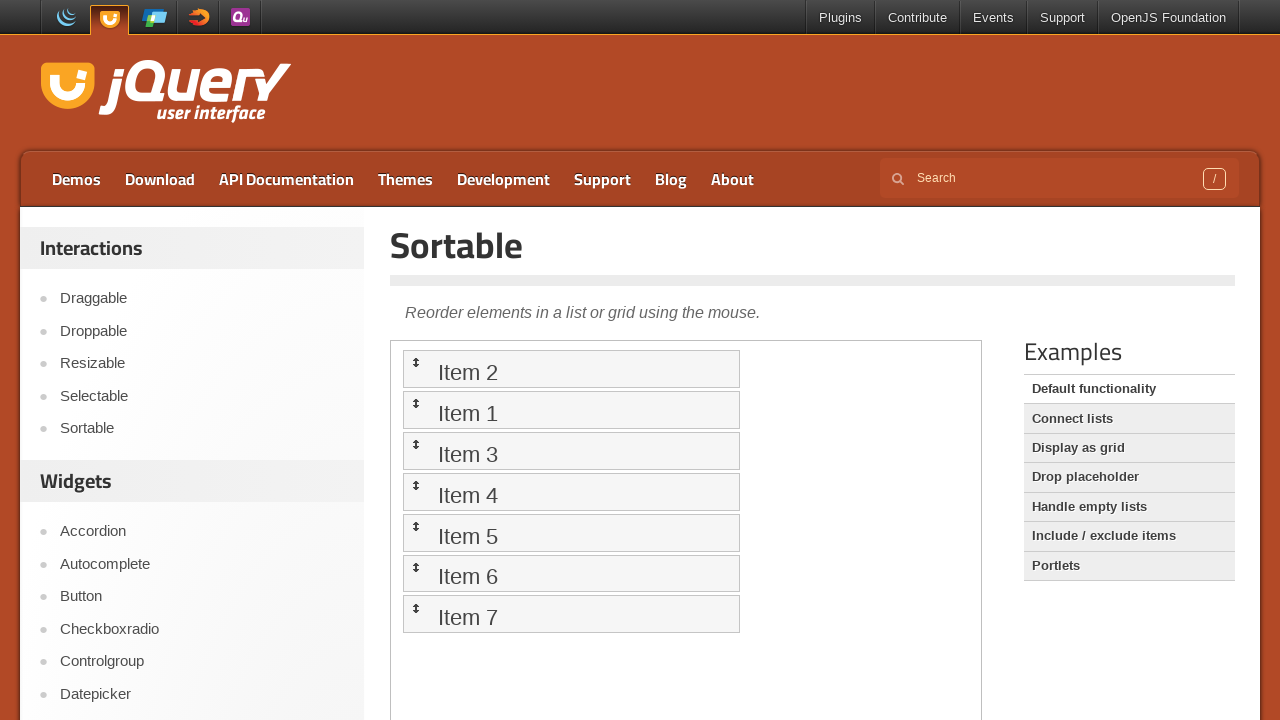

Dragged 'Item 3' to 'Item 4' position at (571, 492)
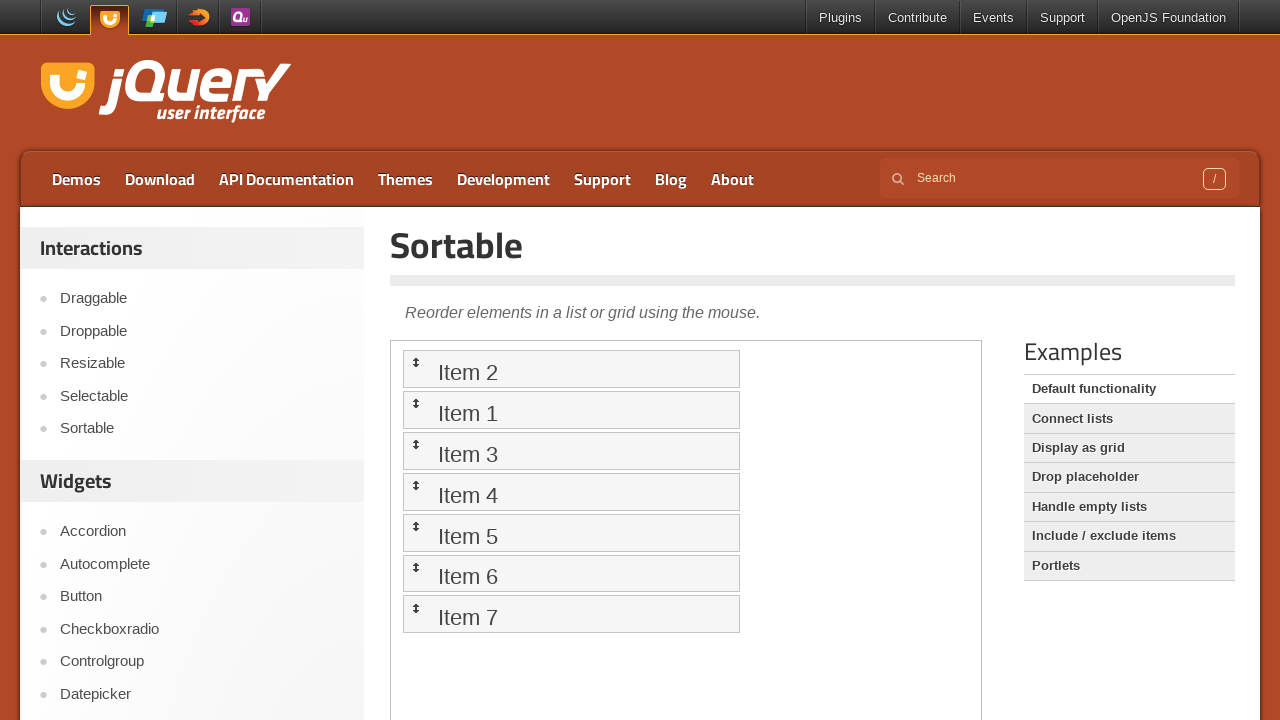

Waited 2 seconds for list reordering to complete
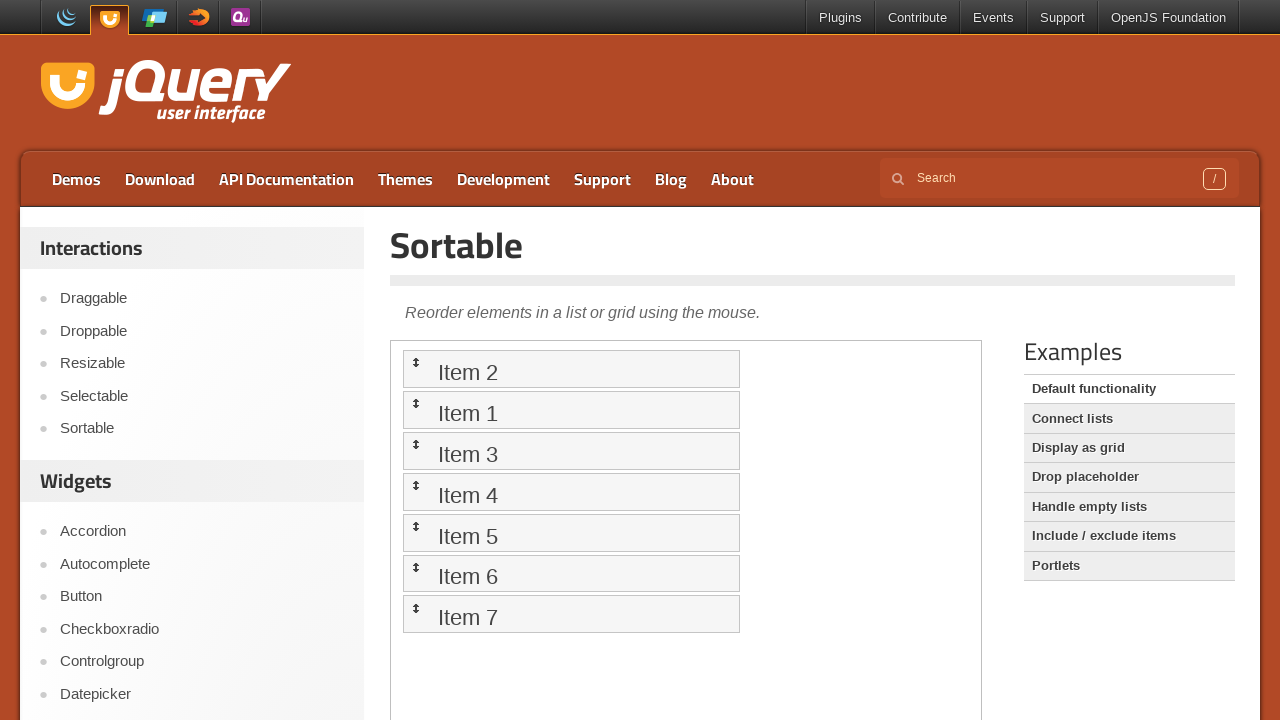

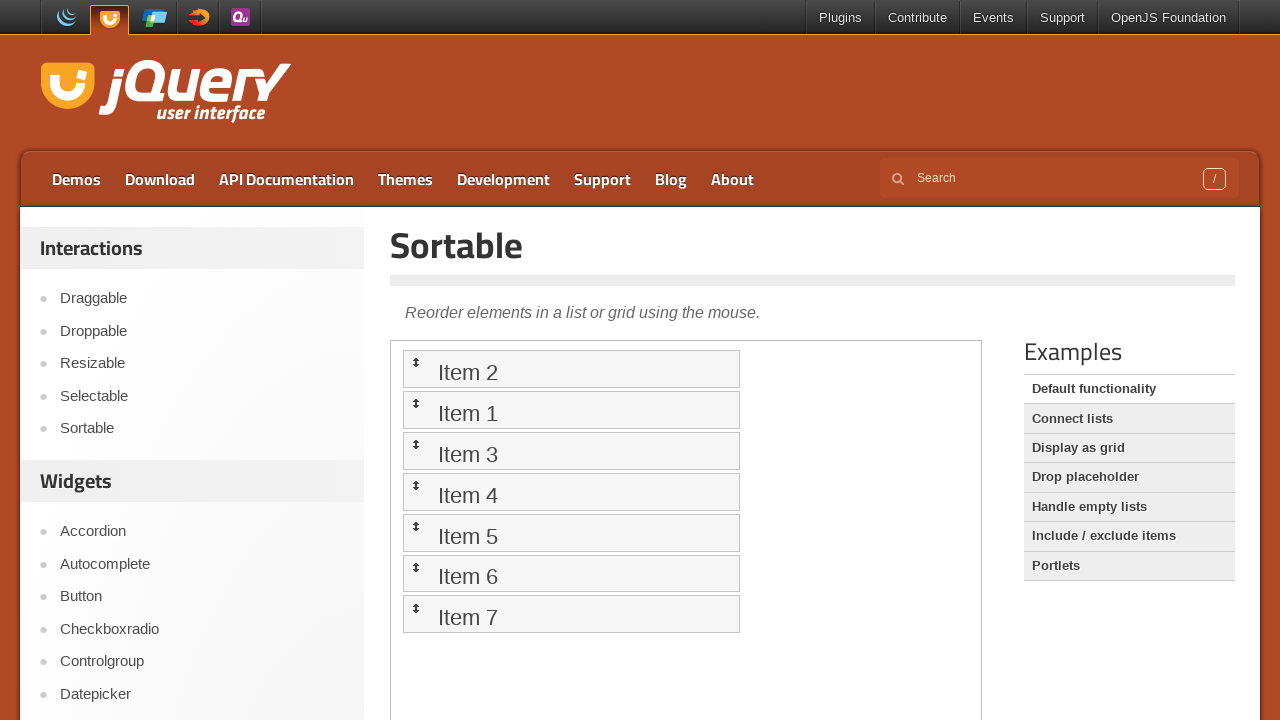